Tests autocomplete dropdown functionality by typing partial text and selecting a matching country from the suggestions

Starting URL: https://rahulshettyacademy.com/dropdownsPractise/

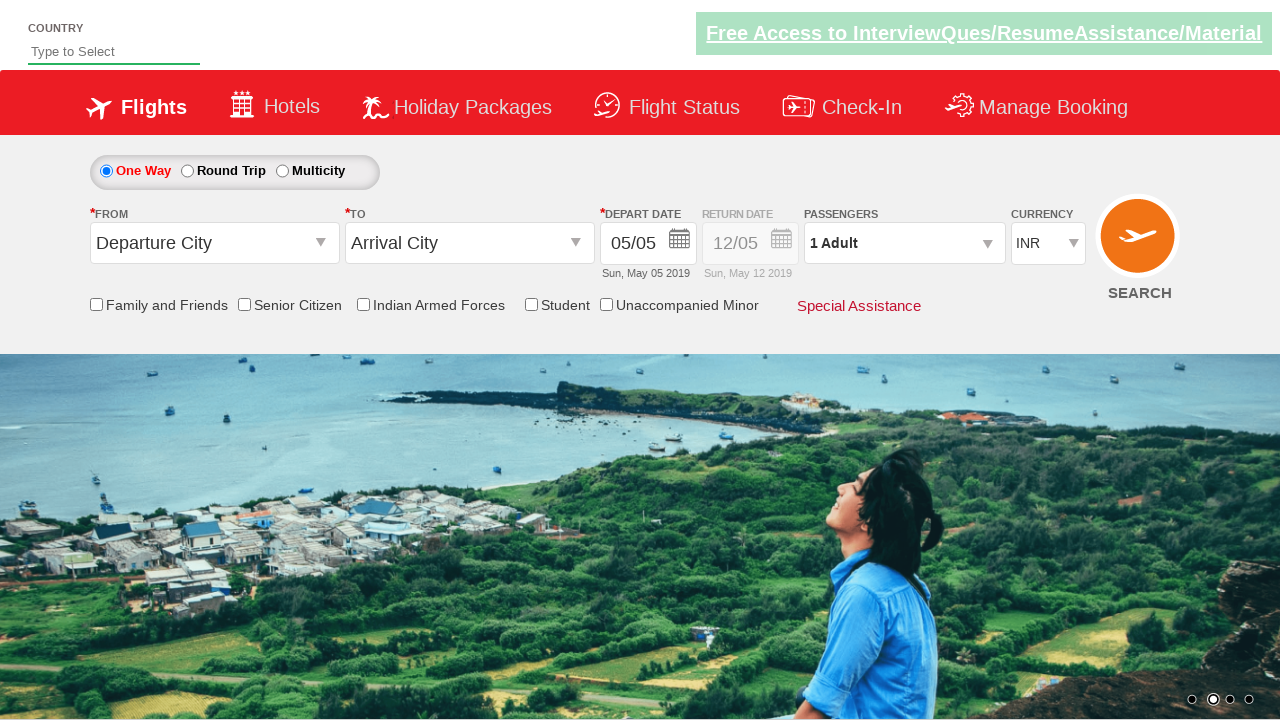

Filled autocomplete field with 'ind' on #autosuggest
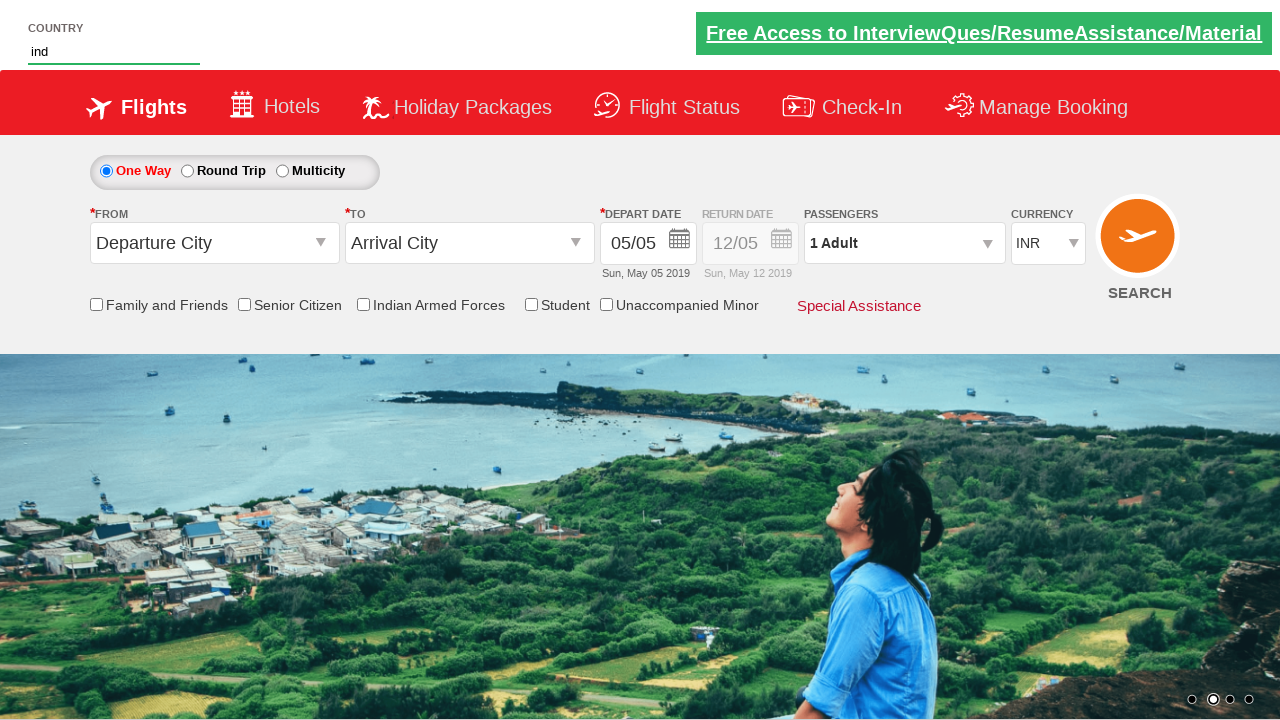

Dropdown suggestions appeared
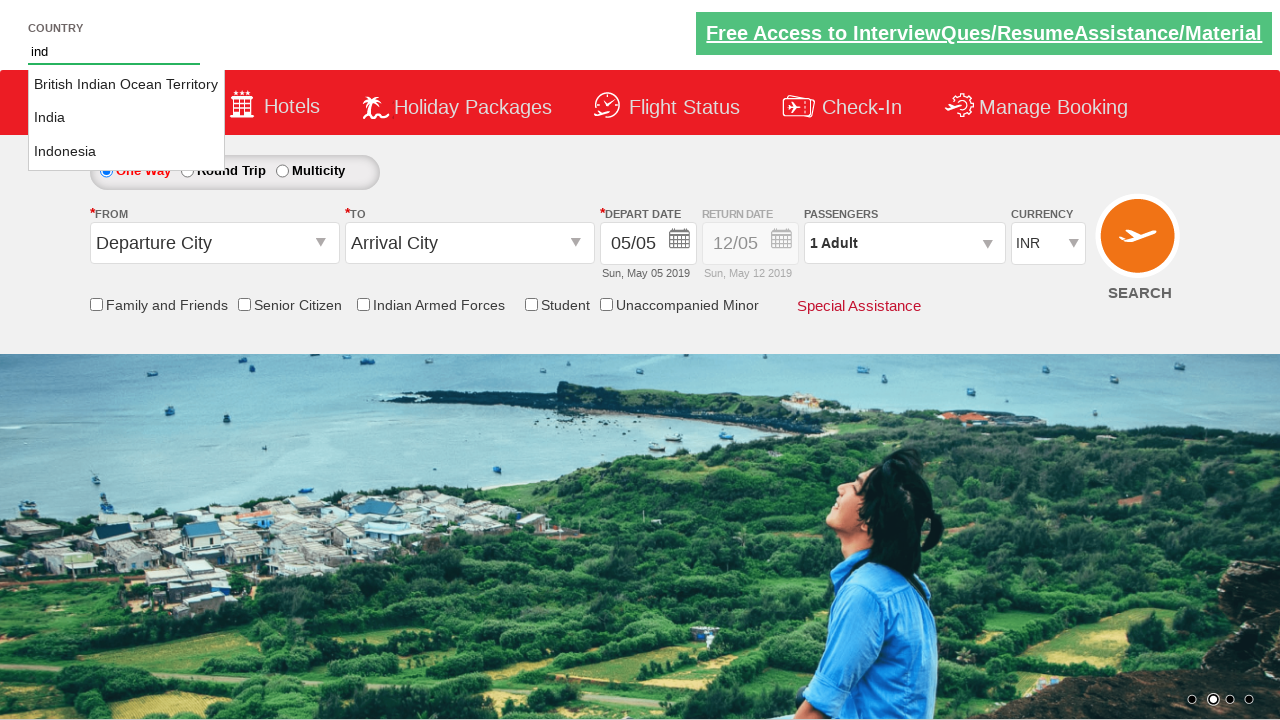

Retrieved all country suggestions from dropdown
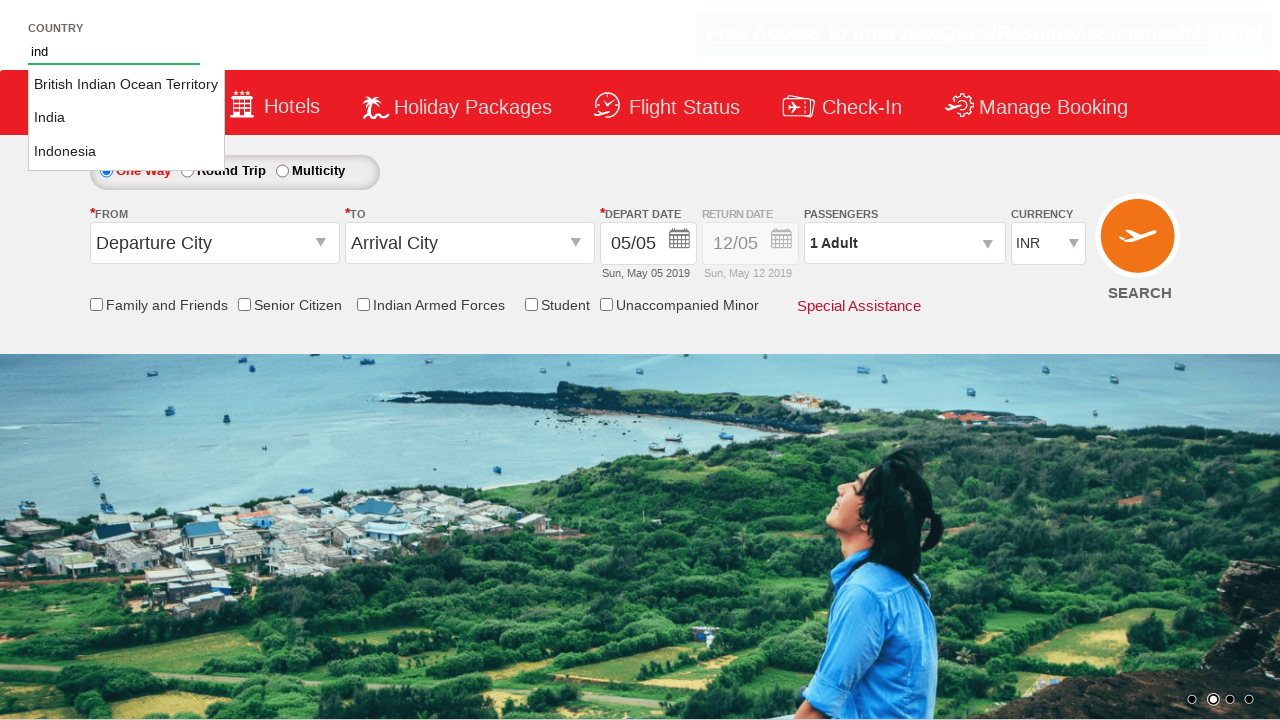

Clicked on 'India' from the dropdown suggestions at (126, 118) on li.ui-menu-item a >> nth=1
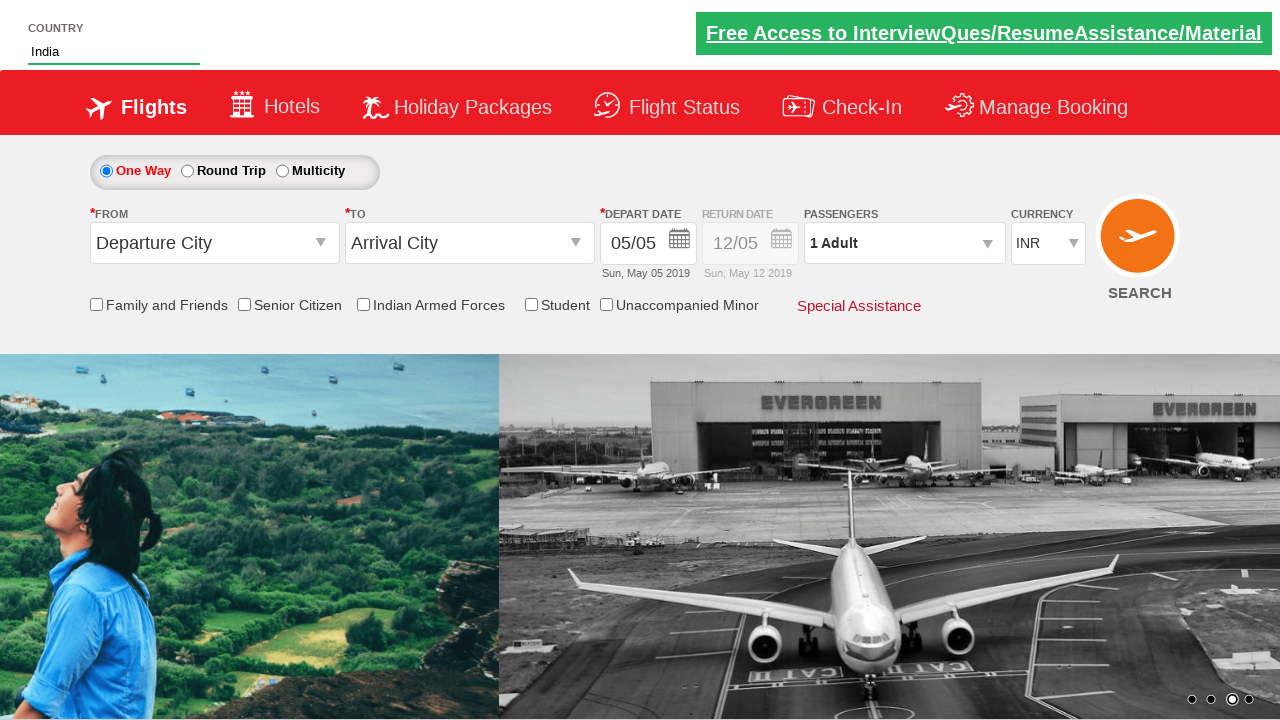

Verified that 'India' was selected in the autocomplete field
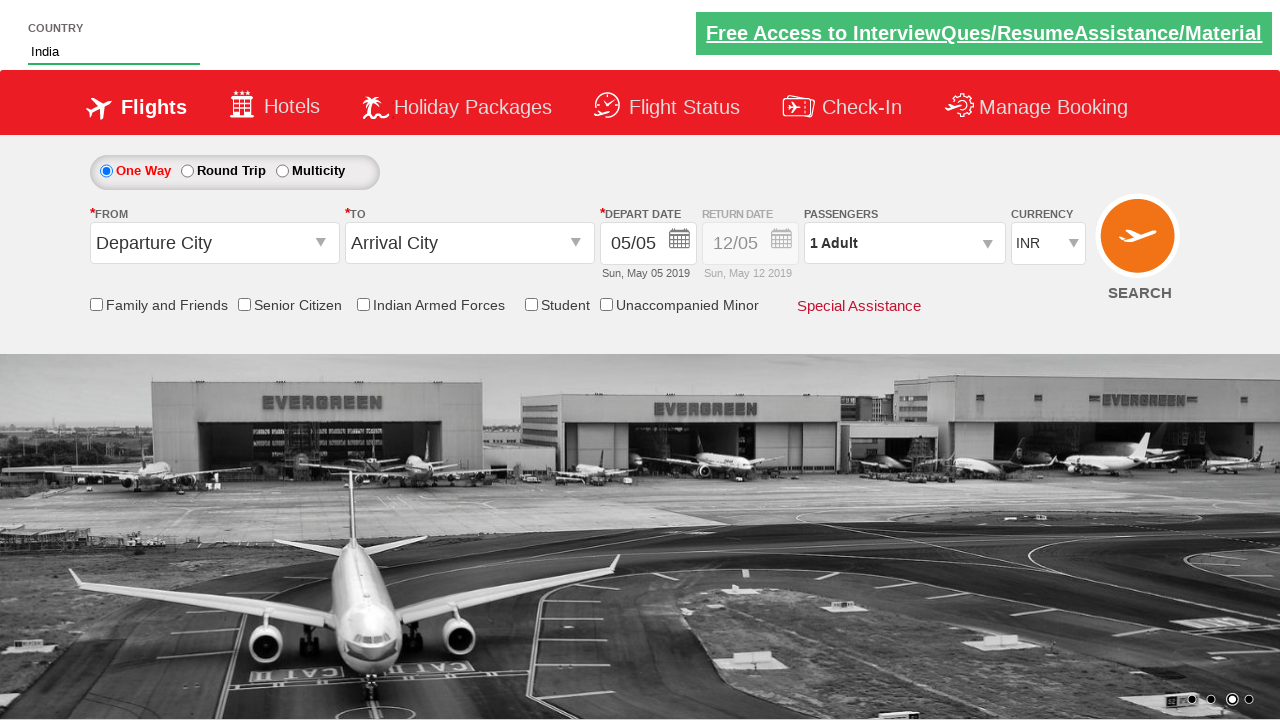

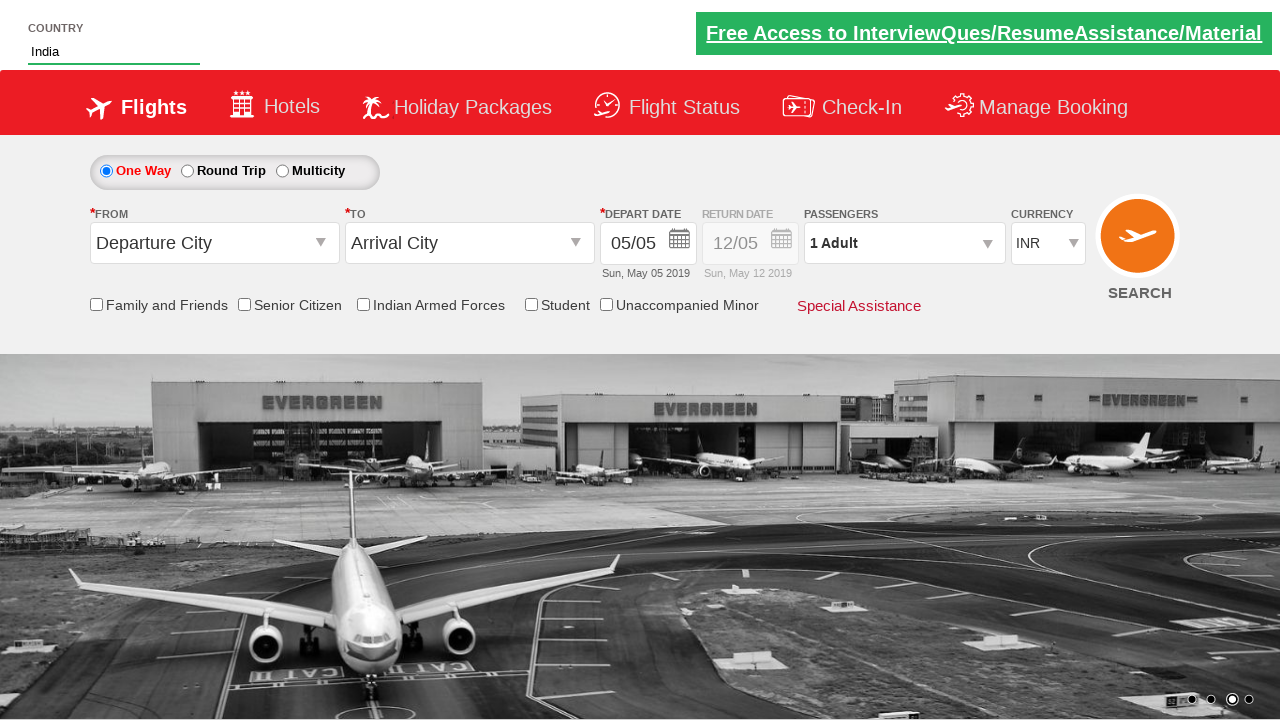